Tests JavaScript alert handling by clicking a button to trigger an alert, accepting it, then reading a value from the page, calculating a mathematical result using logarithm and sine functions, and submitting the answer.

Starting URL: http://suninjuly.github.io/alert_accept.html

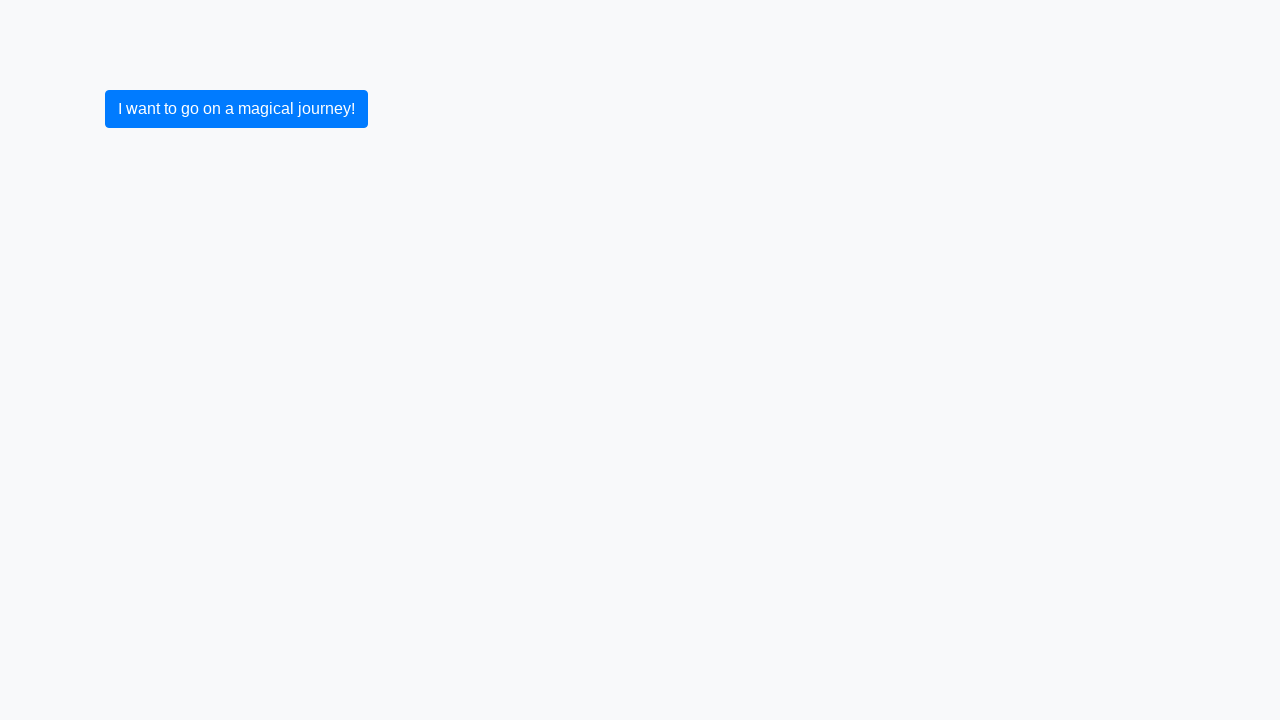

Set up dialog handler to accept JavaScript alert
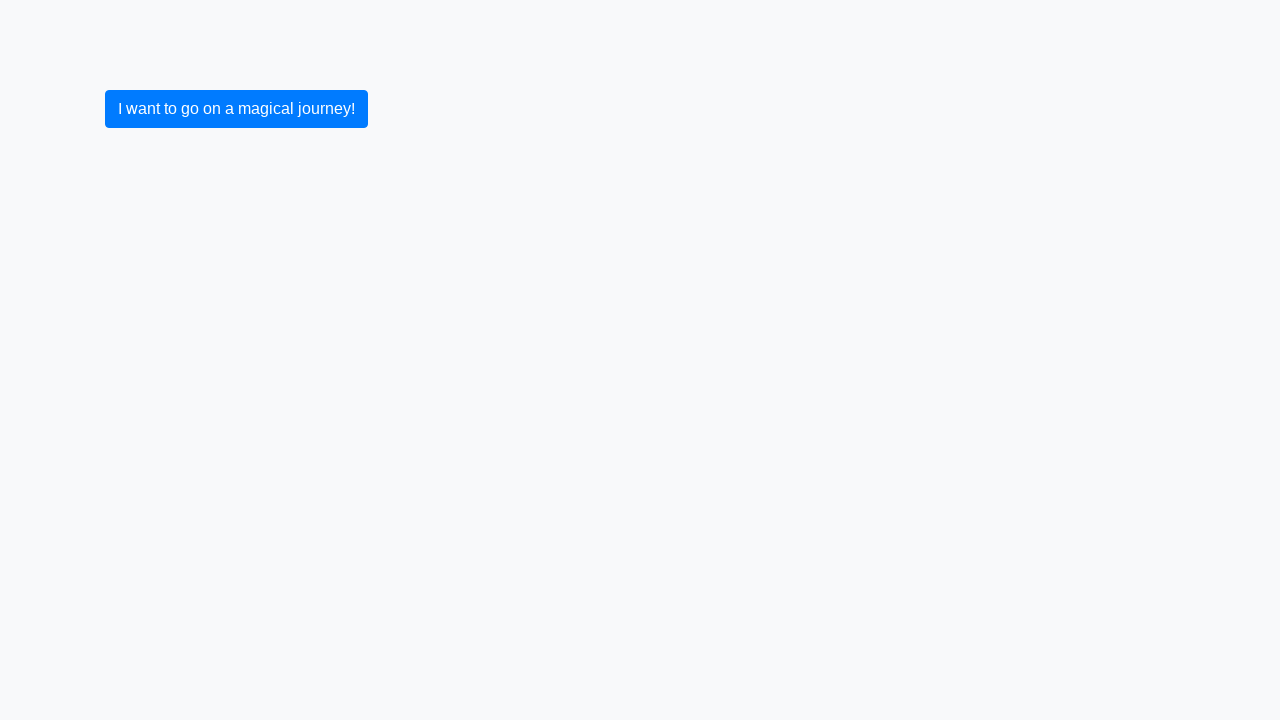

Clicked button to trigger JavaScript alert at (236, 109) on button.btn
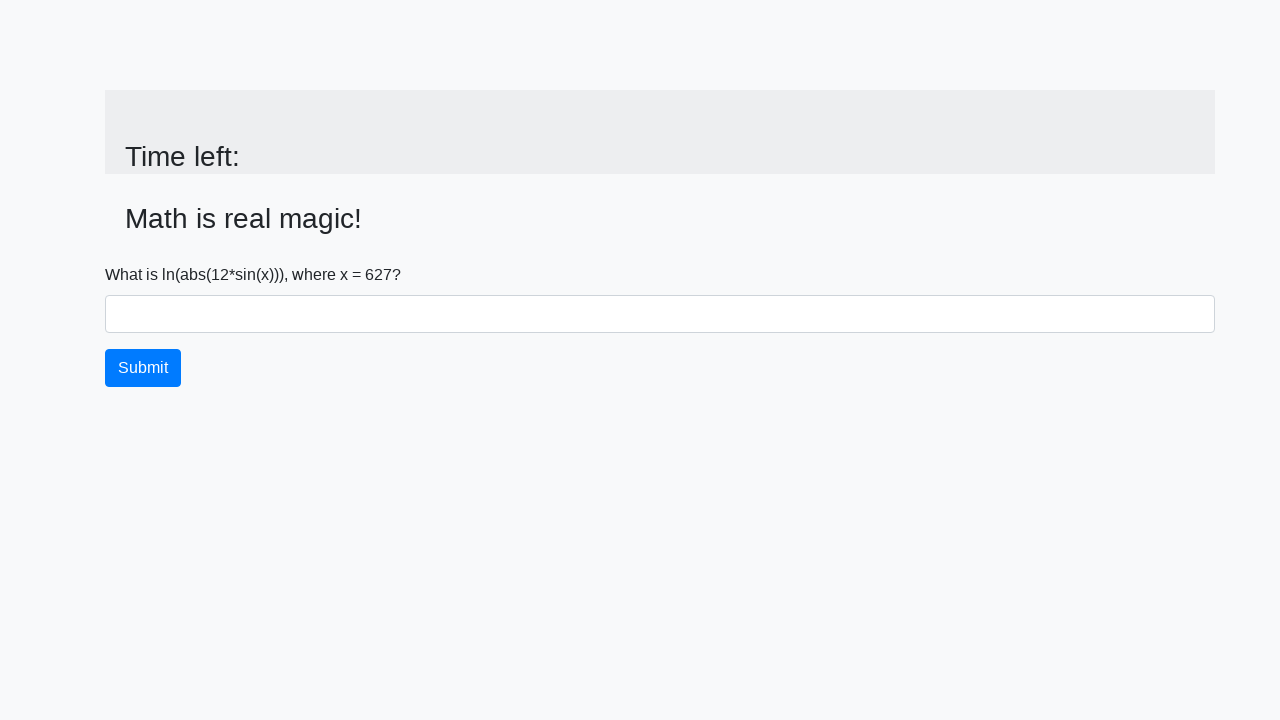

Alert was accepted and page updated with input value element
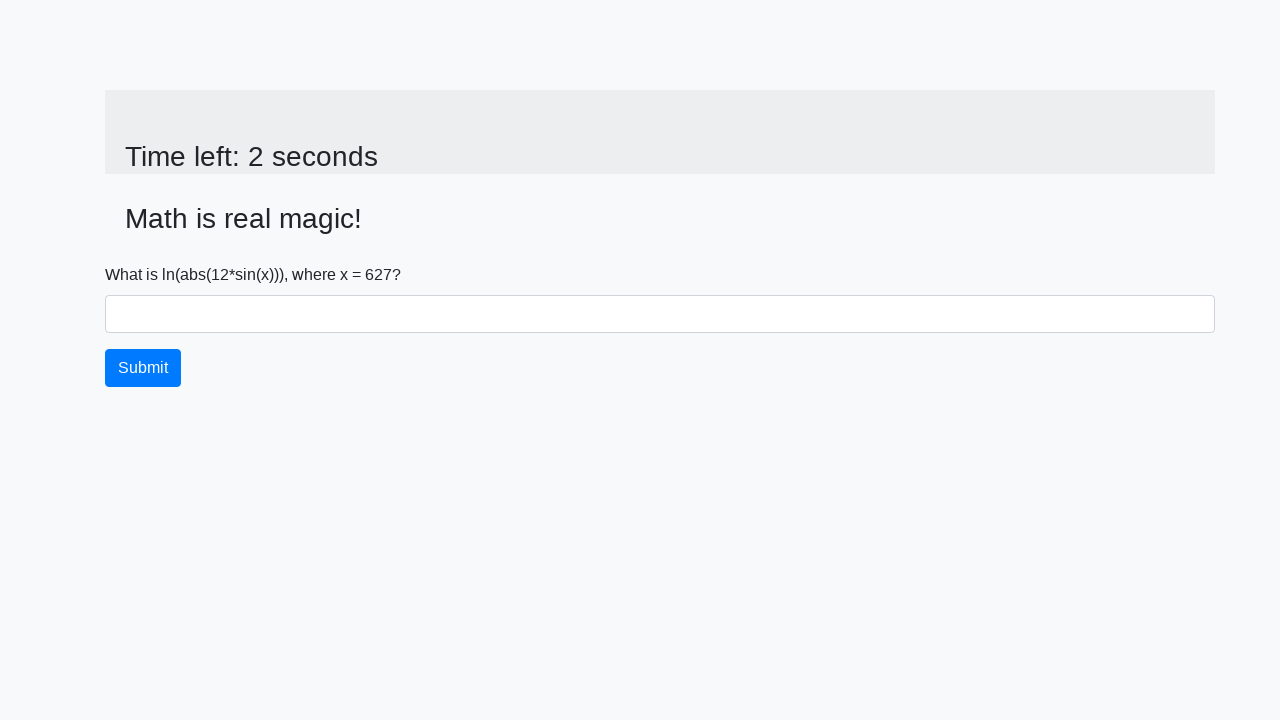

Retrieved input value from page: 627
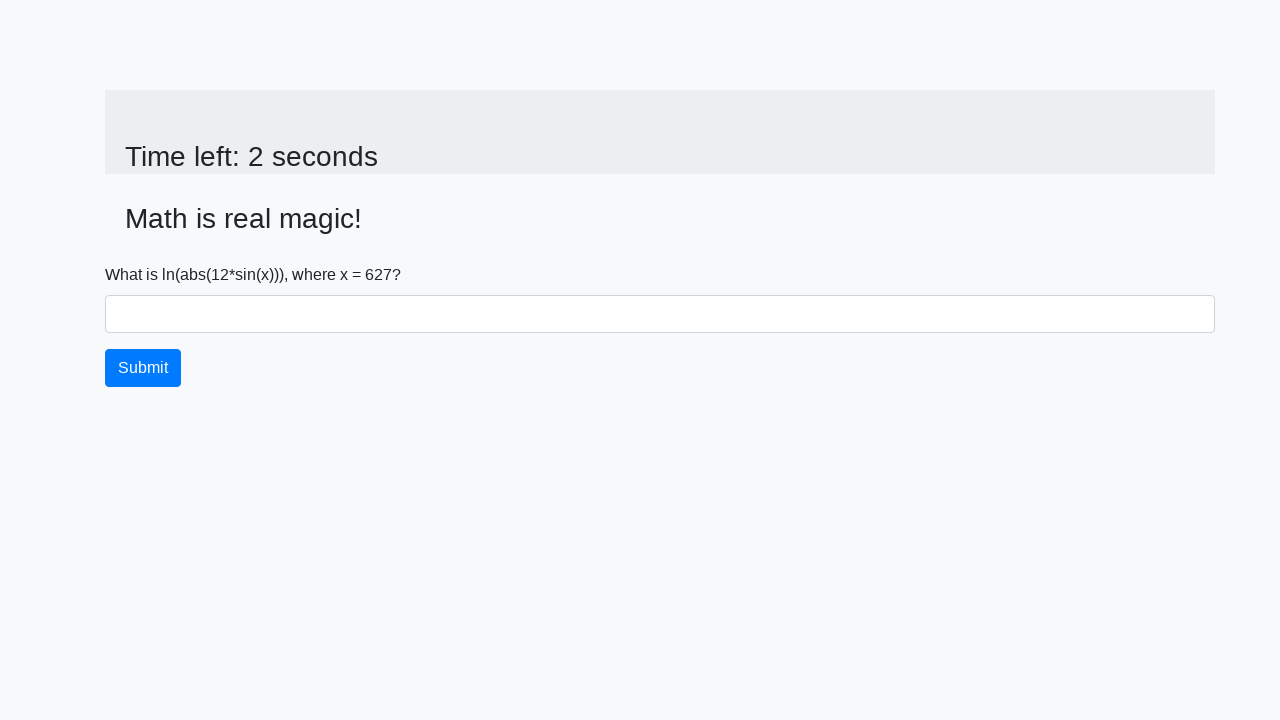

Calculated mathematical result using logarithm and sine functions: 2.4527443587447277
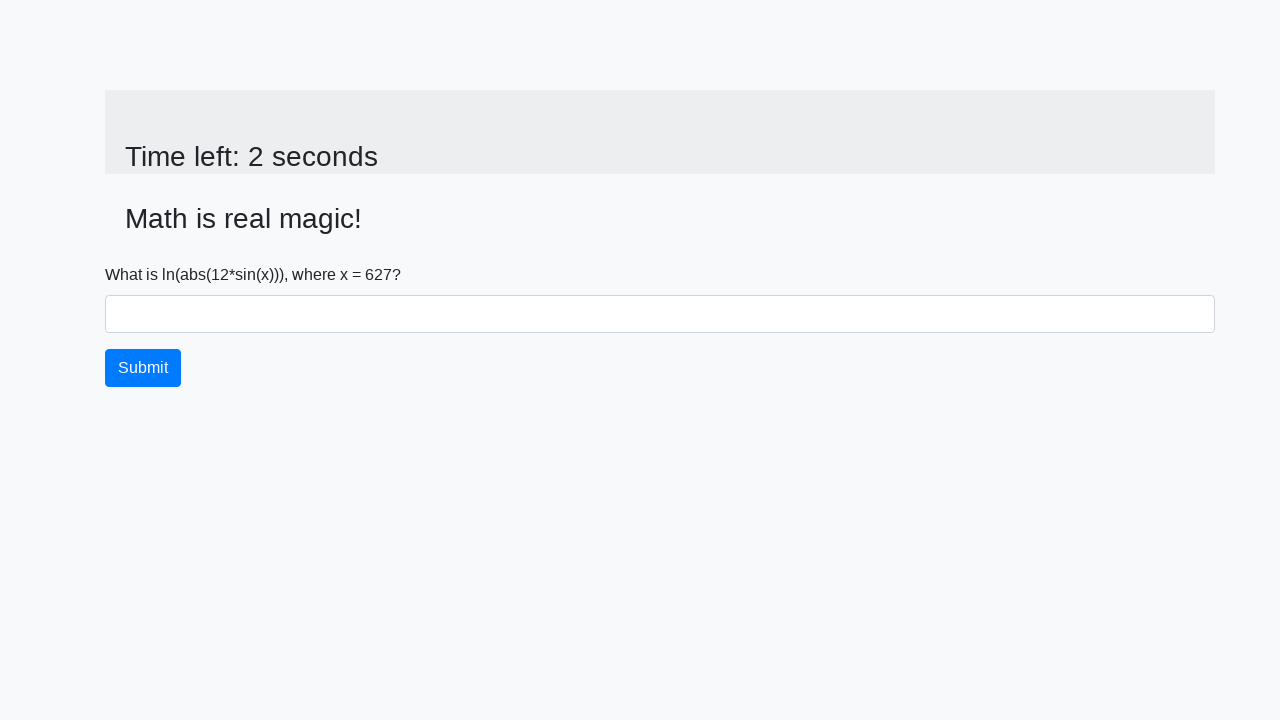

Filled answer field with calculated result: 2.4527443587447277 on #answer
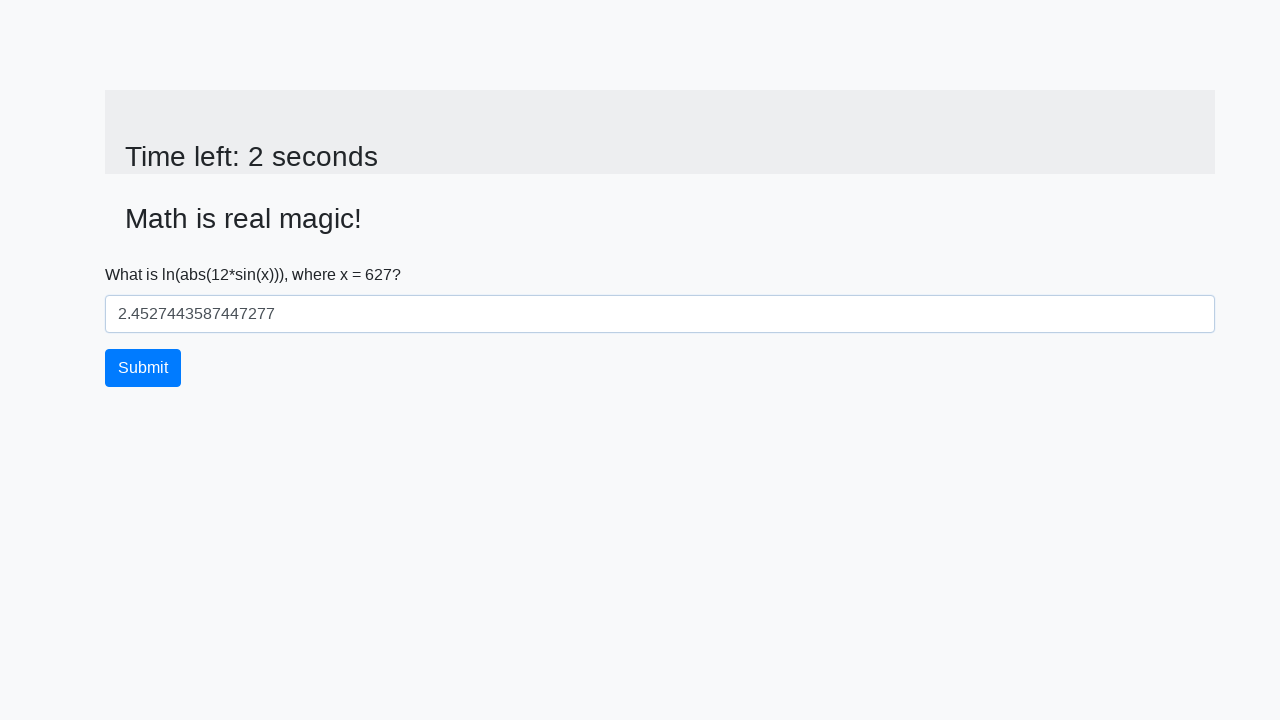

Clicked submit button to submit the answer at (143, 368) on button.btn
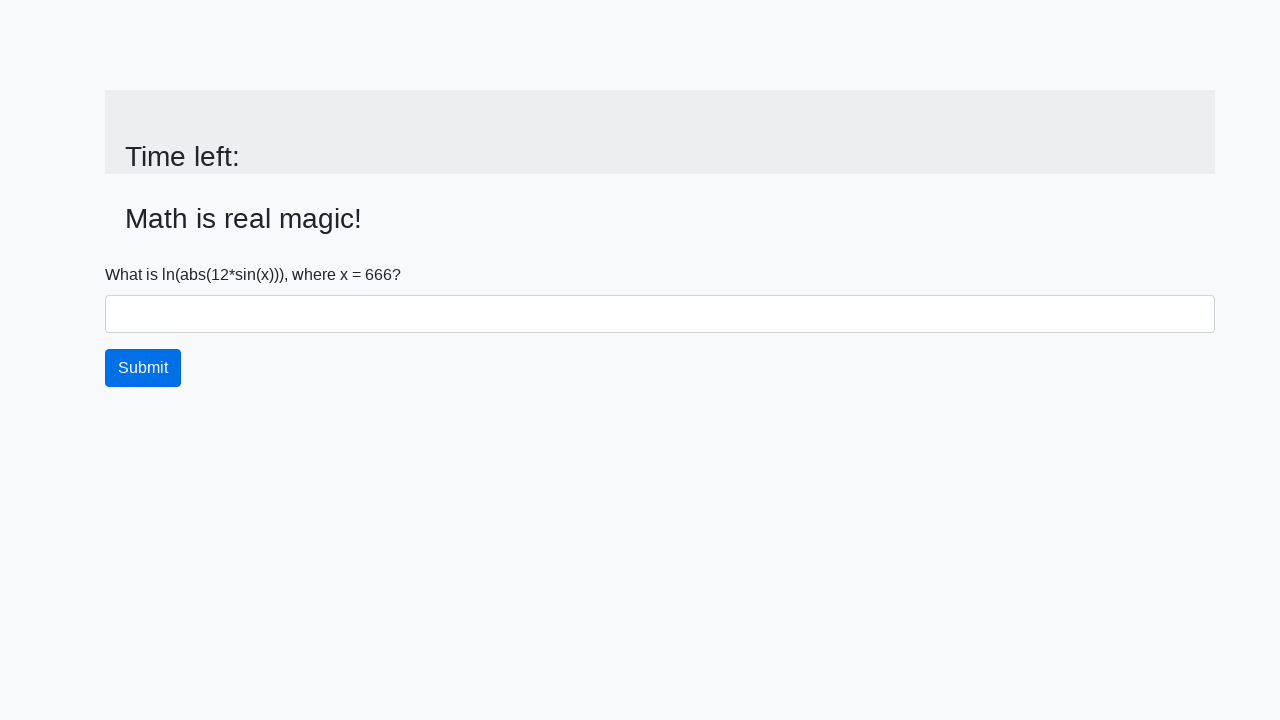

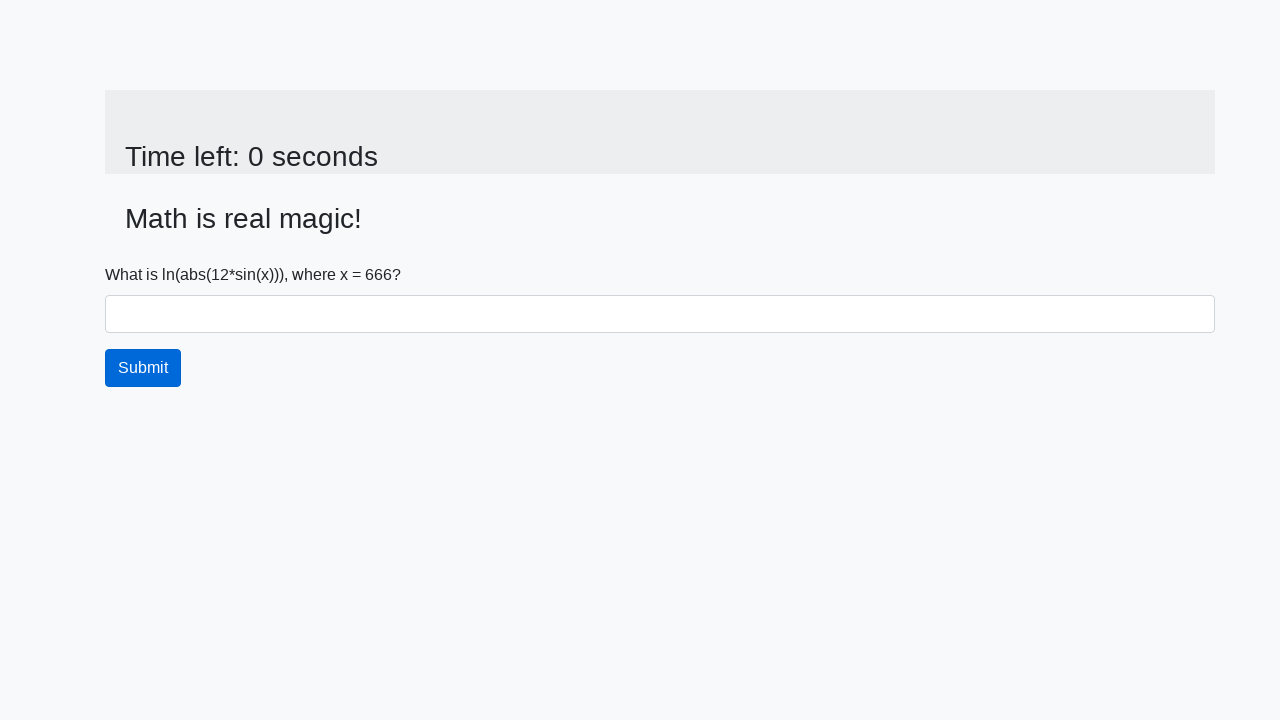